Tests double-click functionality by performing a double-click action on a button element

Starting URL: https://testeroprogramowania.github.io/selenium/doubleclick.html

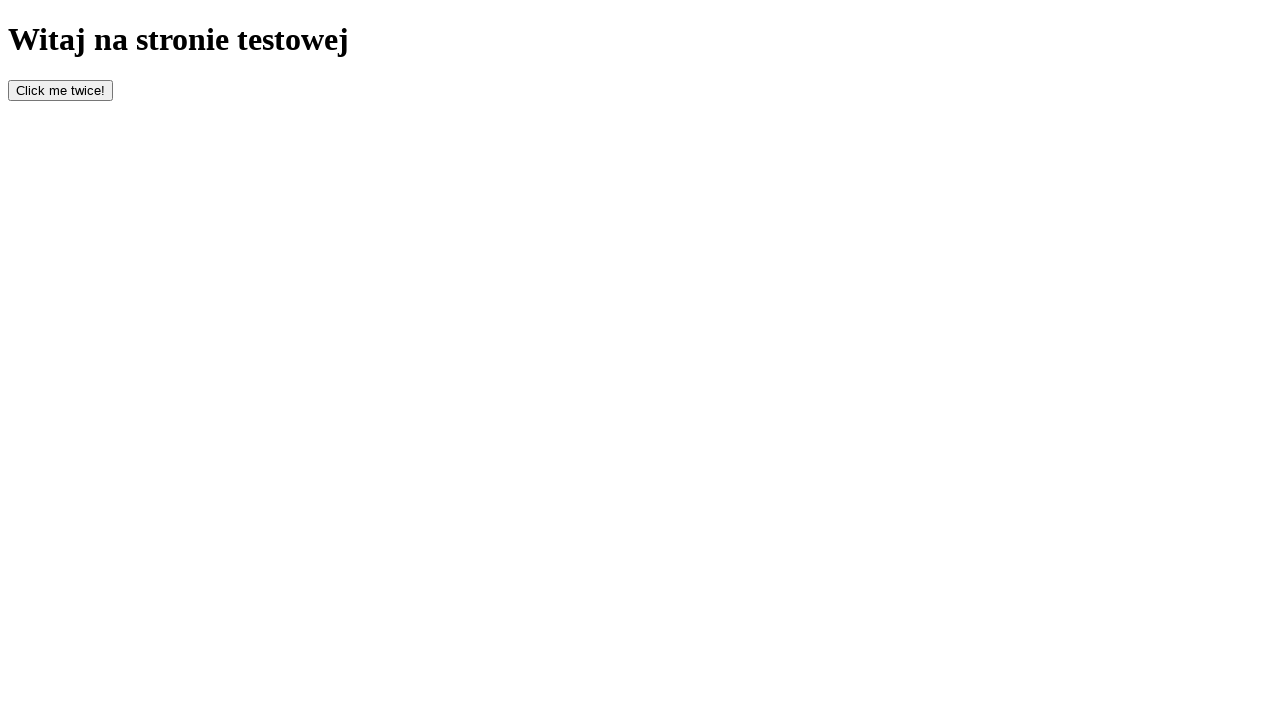

Performed double-click action on button element at (60, 90) on #bottom
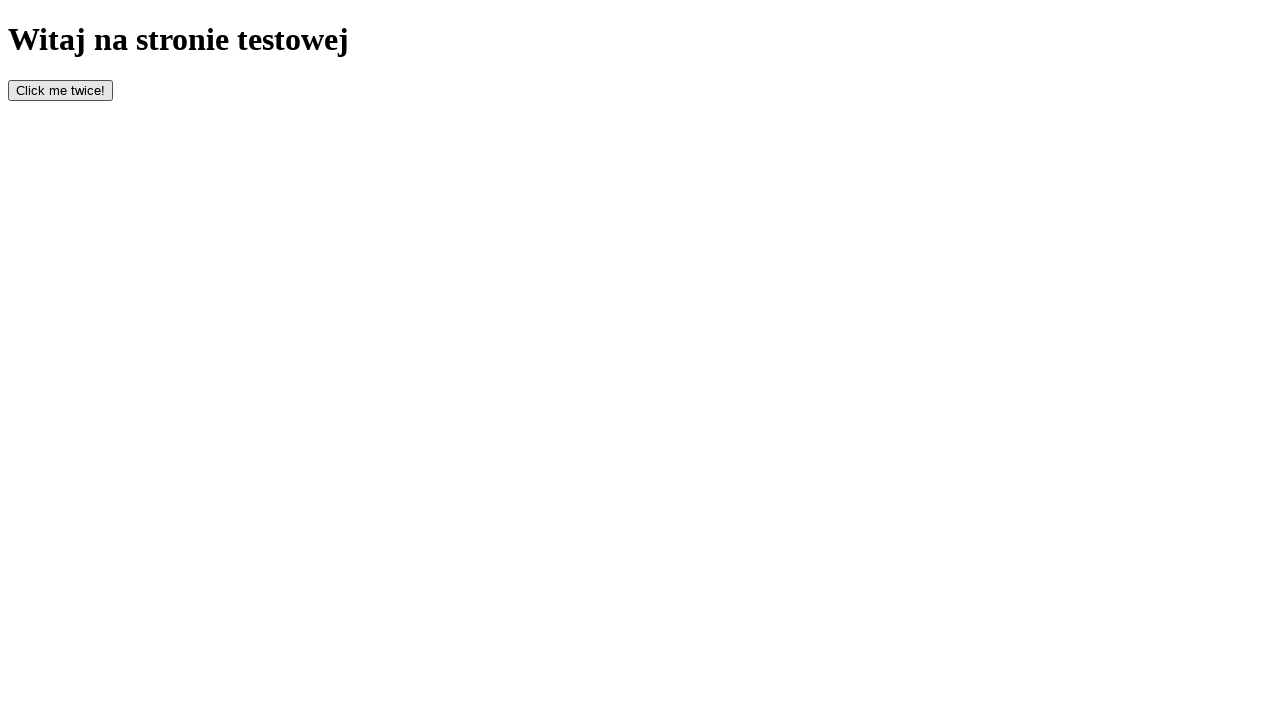

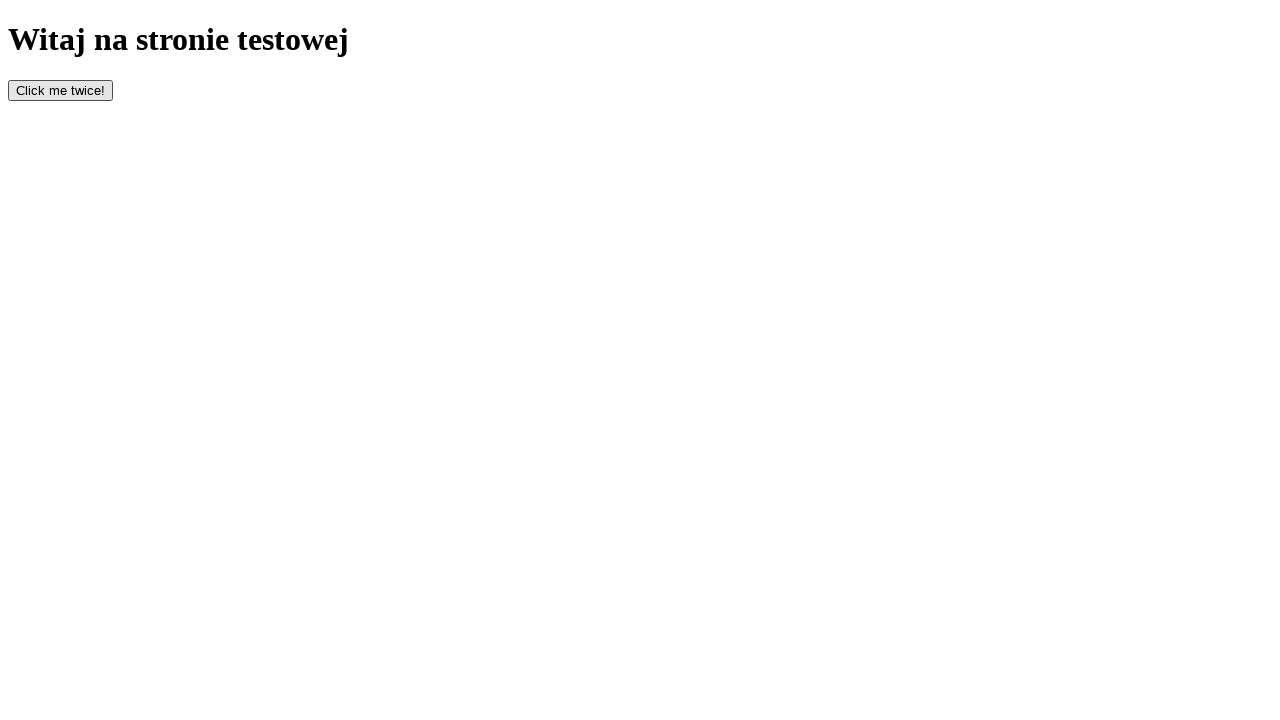